Tests radio button functionality on a practice automation page by selecting the first radio button option

Starting URL: https://rahulshettyacademy.com/AutomationPractice/

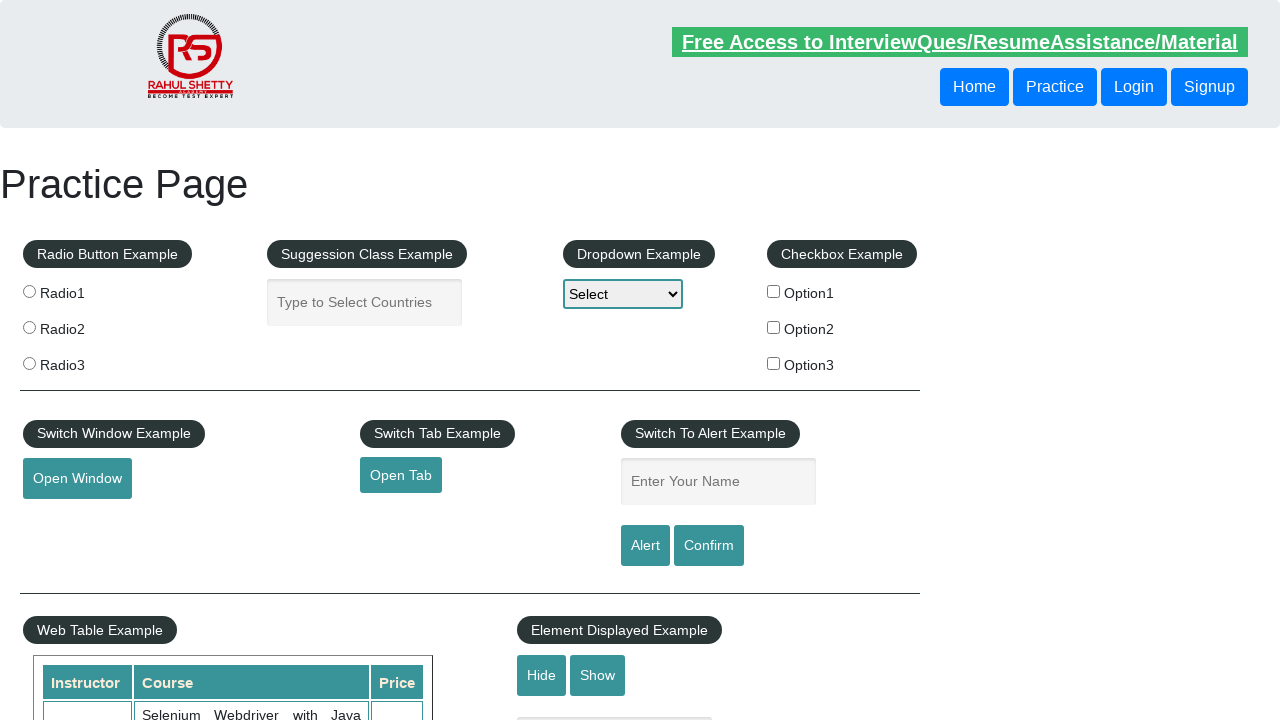

Radio Button Example section loaded
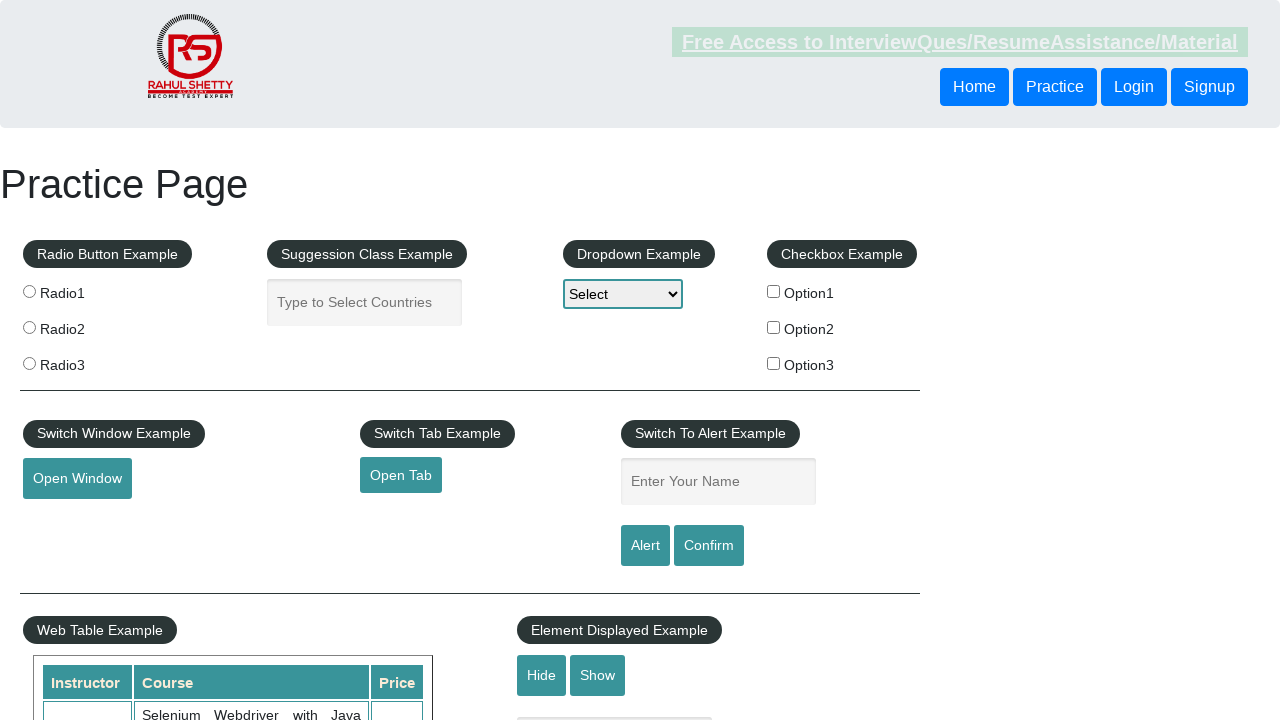

Selected first radio button option (radio1) at (29, 291) on input[value='radio1']
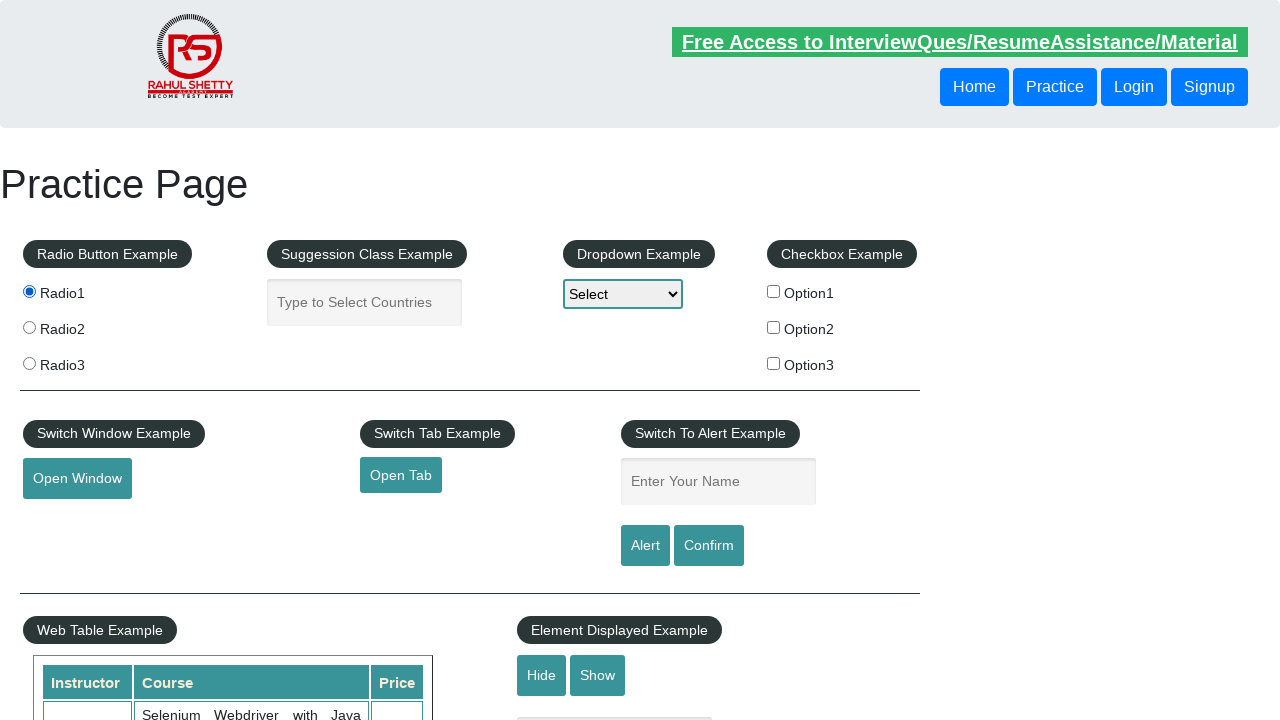

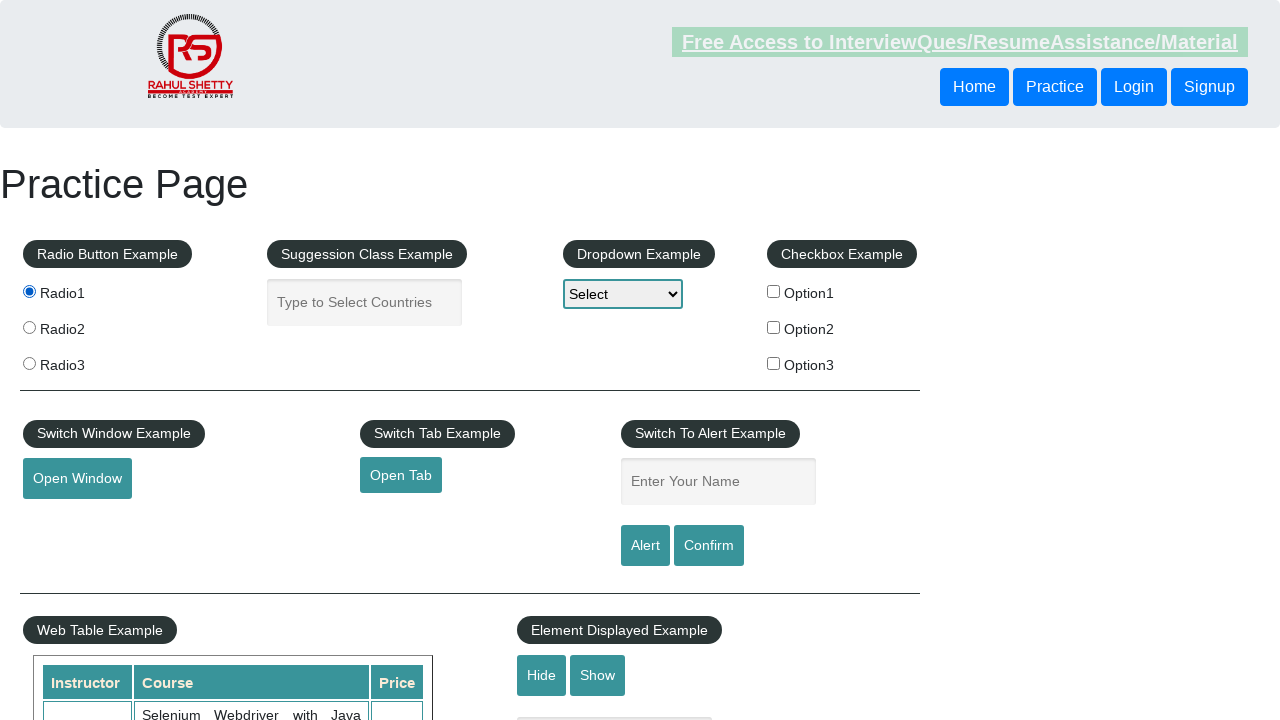